Opens a new browser window and verifies content in the new window

Starting URL: https://demoqa.com/browser-windows

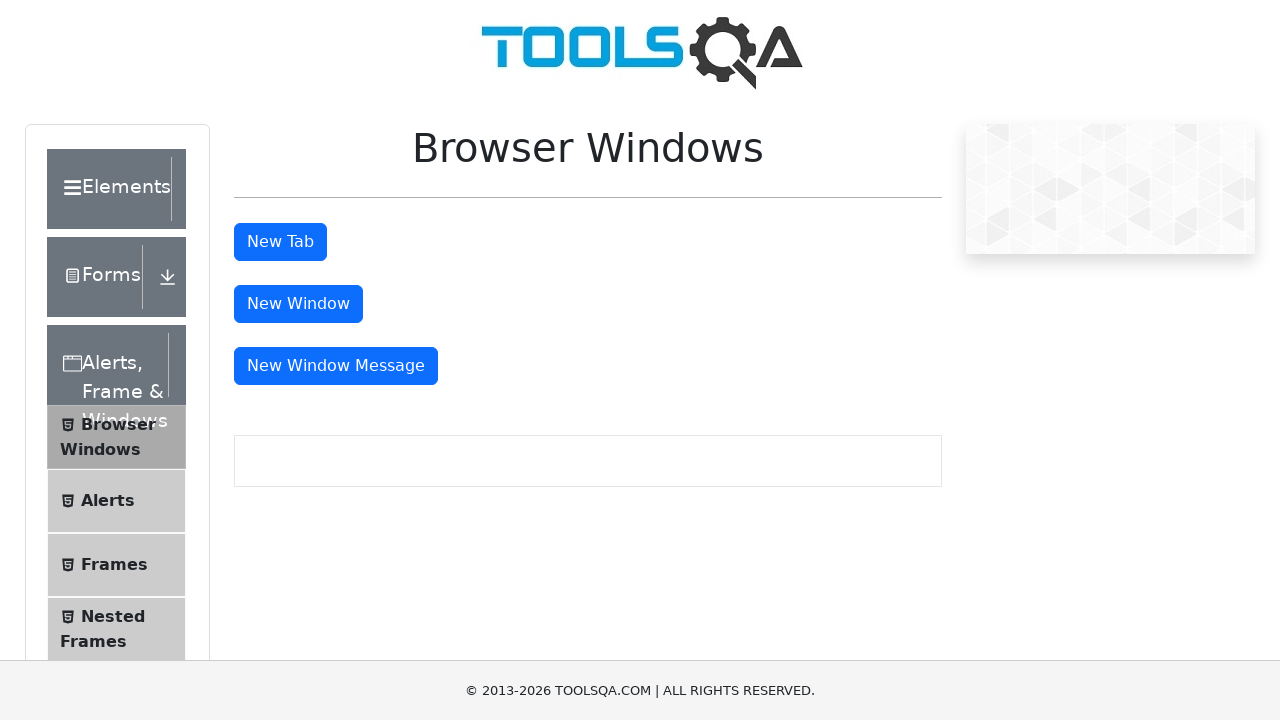

Clicked window button to open new browser window at (298, 304) on #windowButton
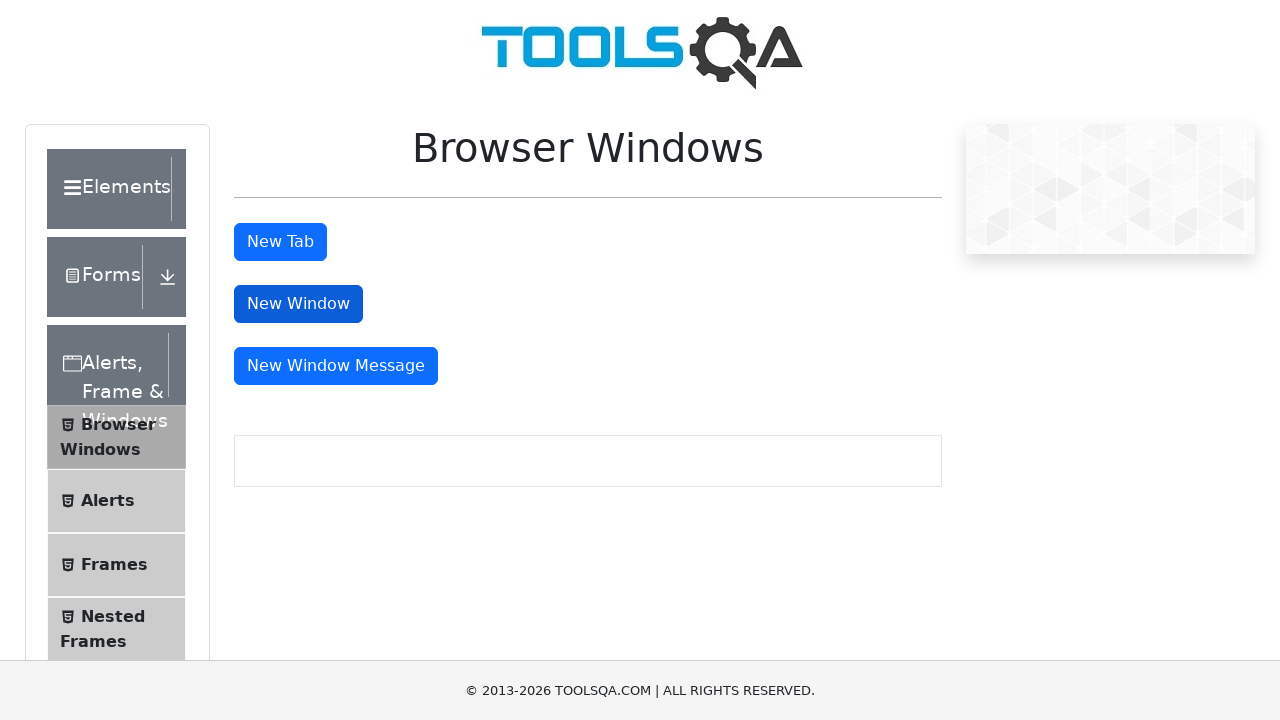

New window opened and captured
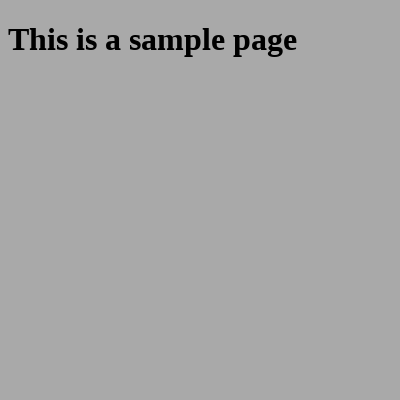

Retrieved heading text from new window
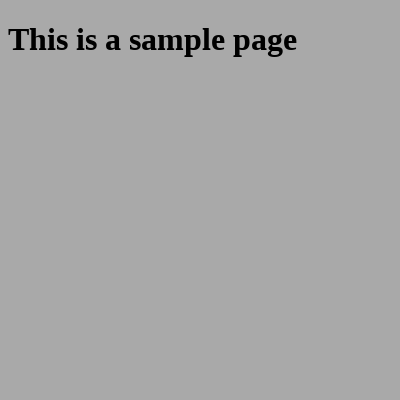

Verified that heading contains 'This is a sample page'
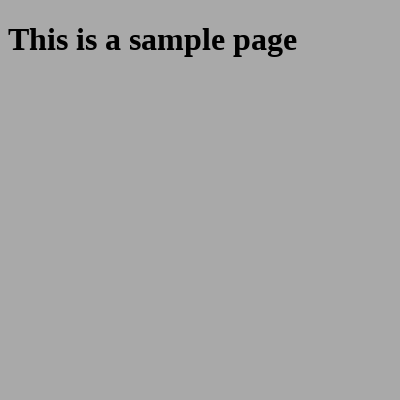

Closed the new browser window
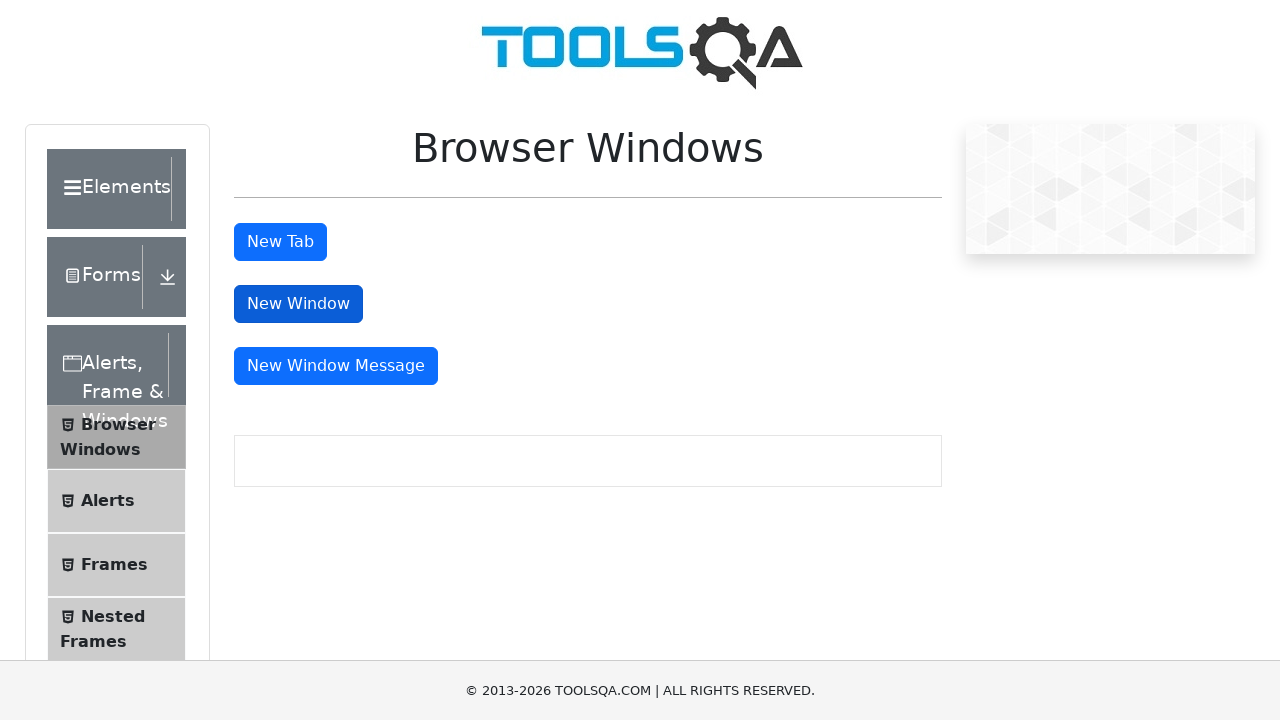

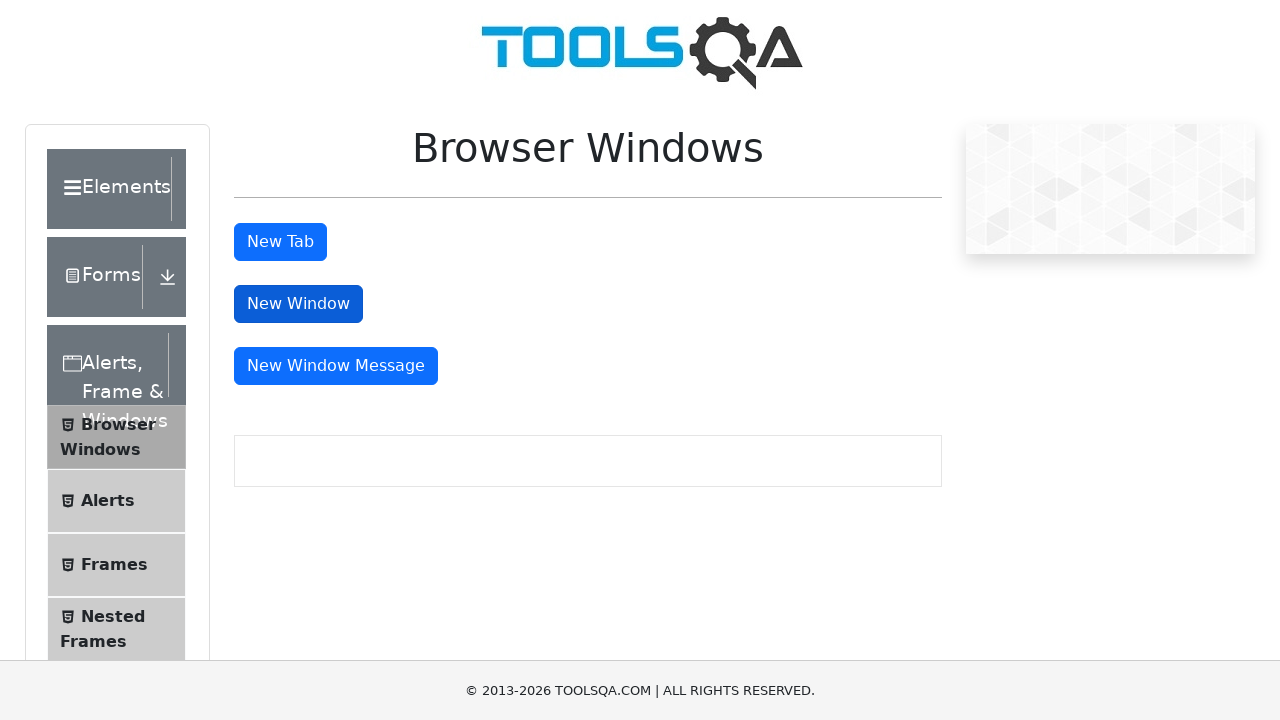